Tests that edits are cancelled when pressing Escape key

Starting URL: https://demo.playwright.dev/todomvc

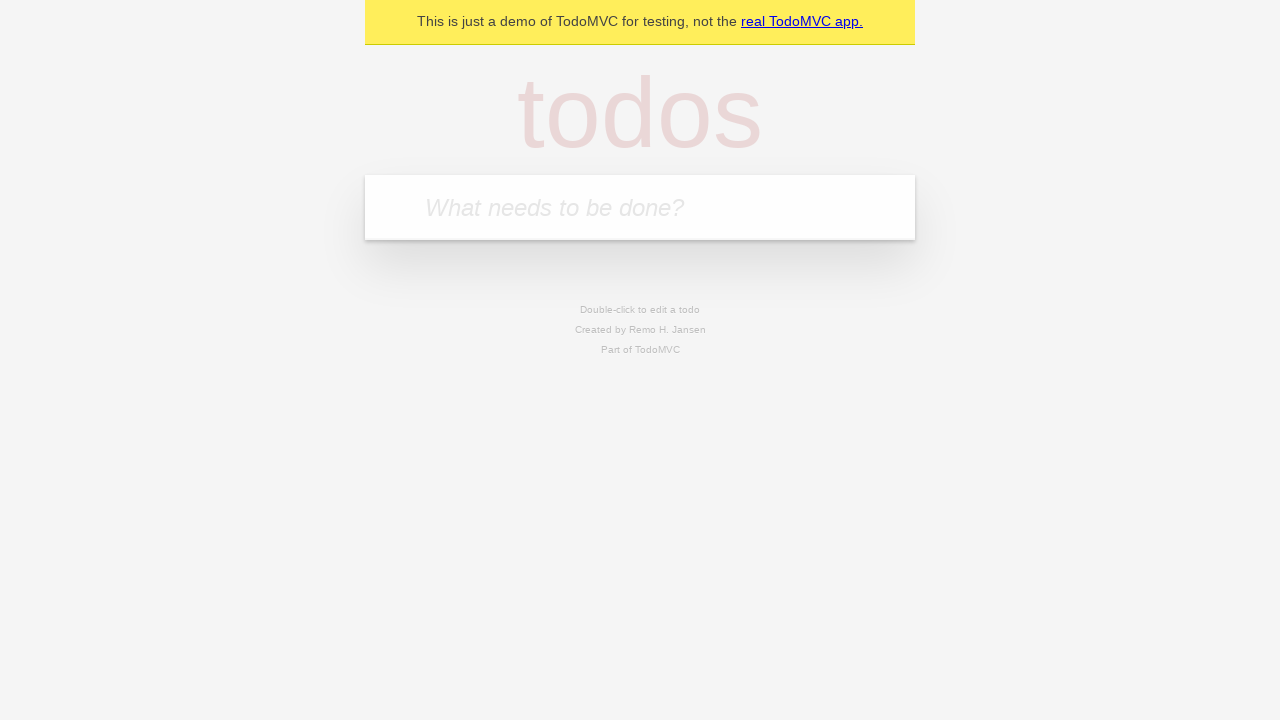

Filled todo input with 'buy some cheese' on internal:attr=[placeholder="What needs to be done?"i]
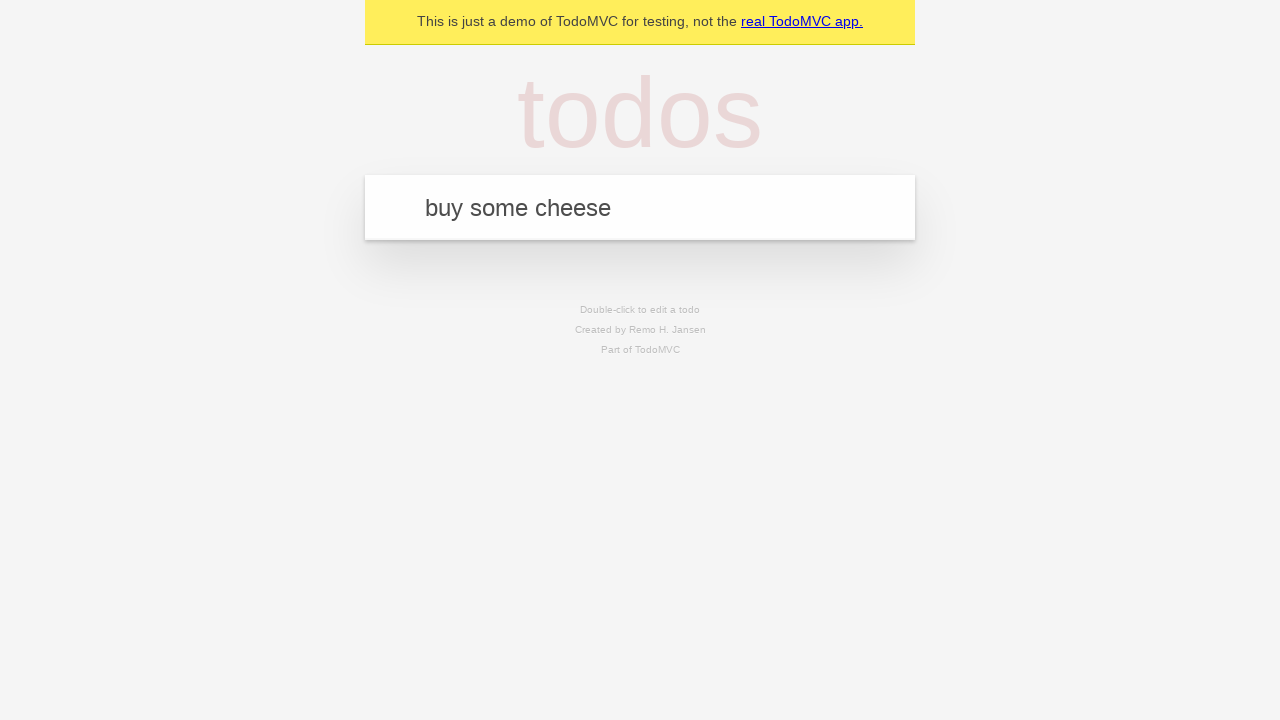

Pressed Enter to add first todo on internal:attr=[placeholder="What needs to be done?"i]
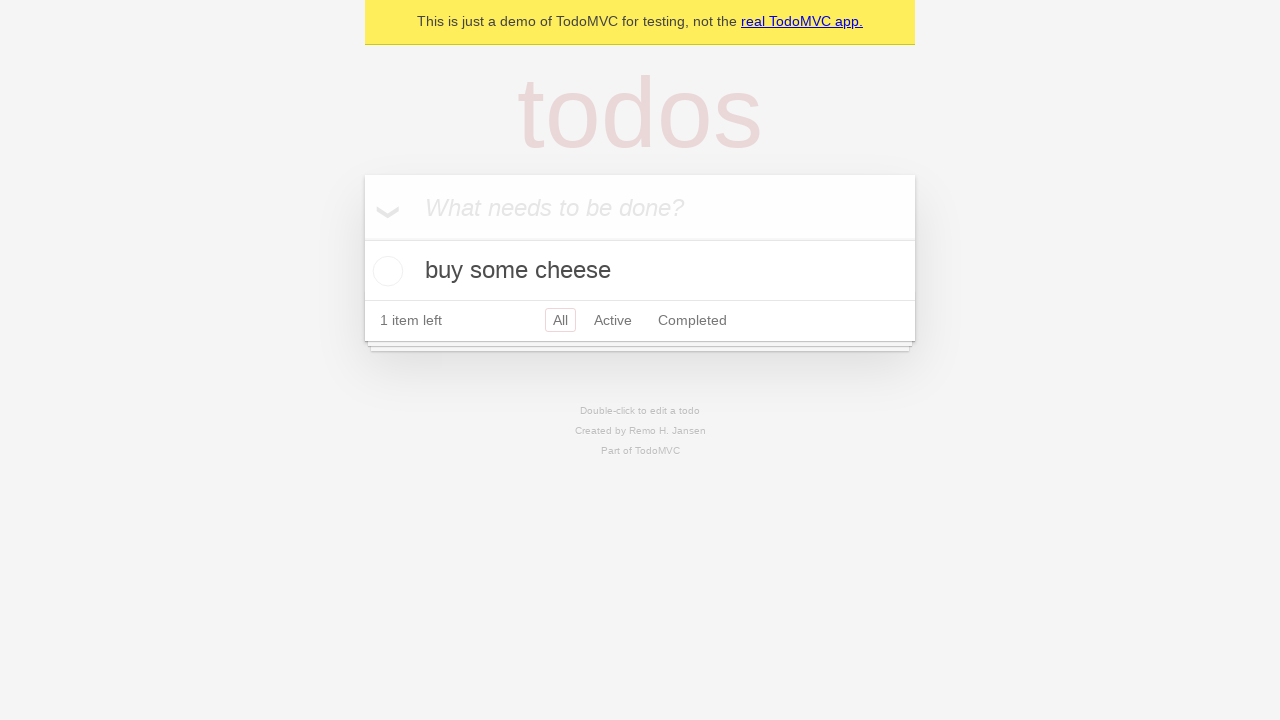

Filled todo input with 'feed the cat' on internal:attr=[placeholder="What needs to be done?"i]
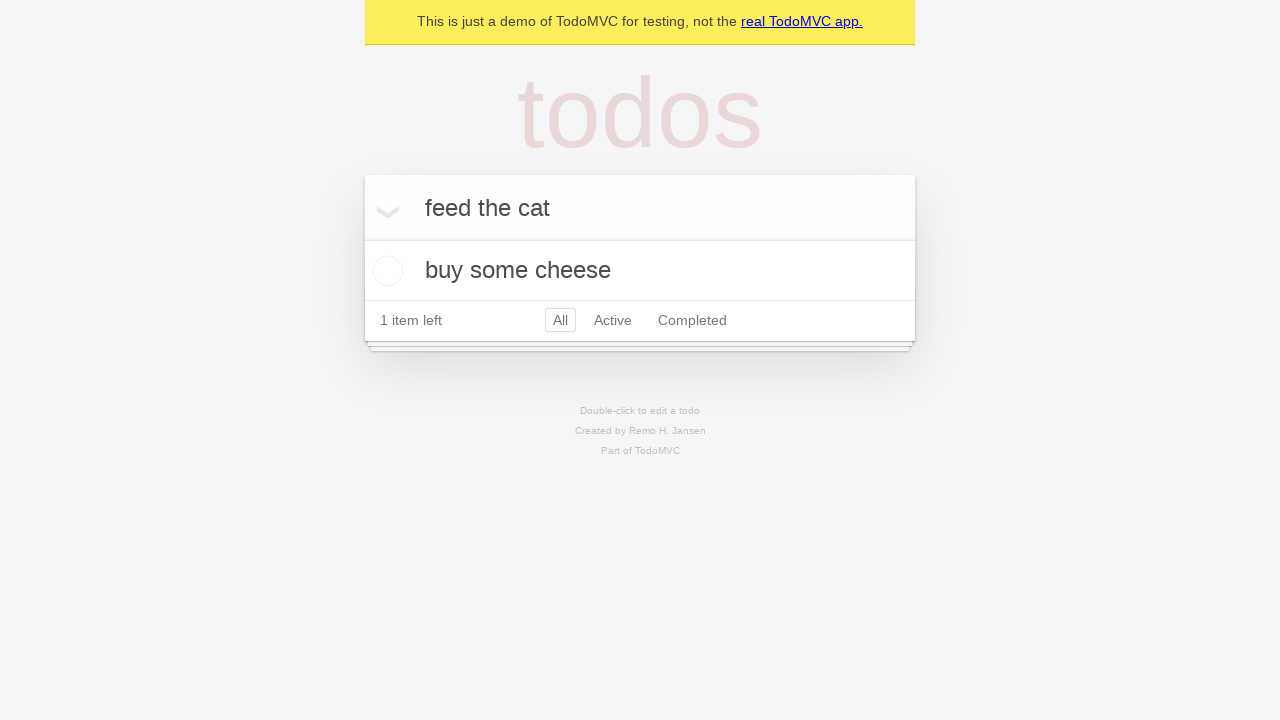

Pressed Enter to add second todo on internal:attr=[placeholder="What needs to be done?"i]
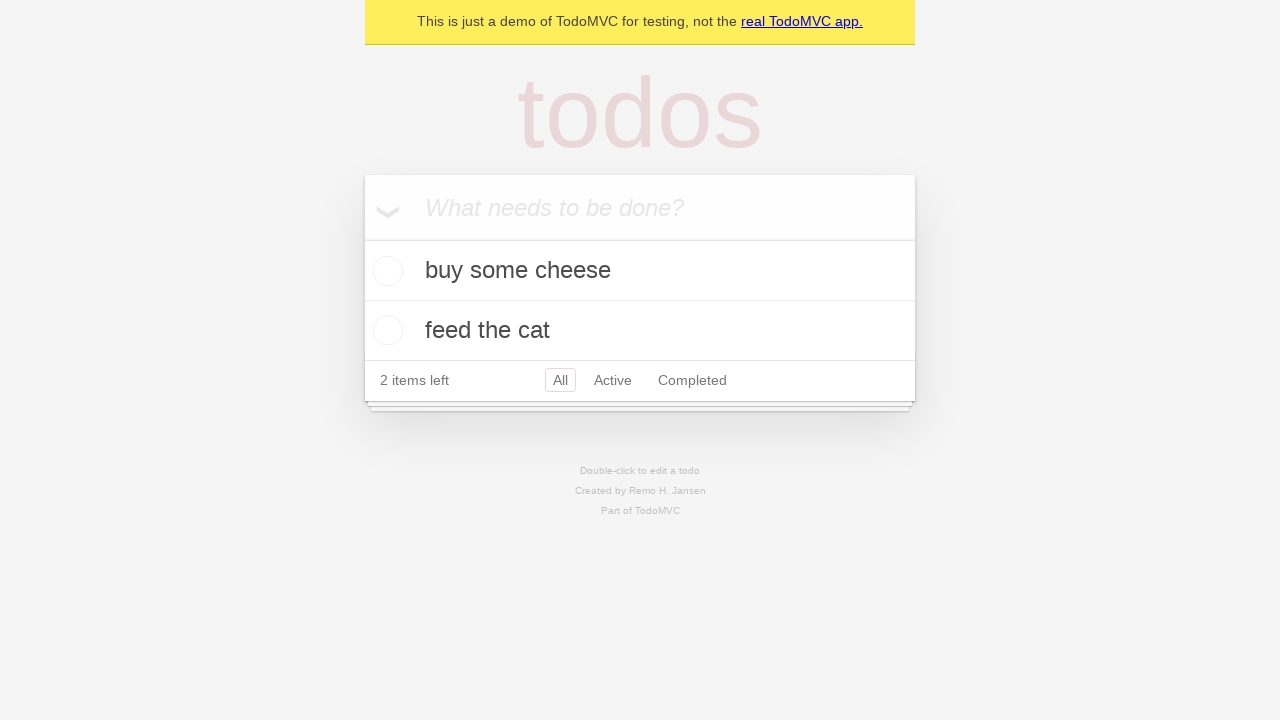

Filled todo input with 'book a doctors appointment' on internal:attr=[placeholder="What needs to be done?"i]
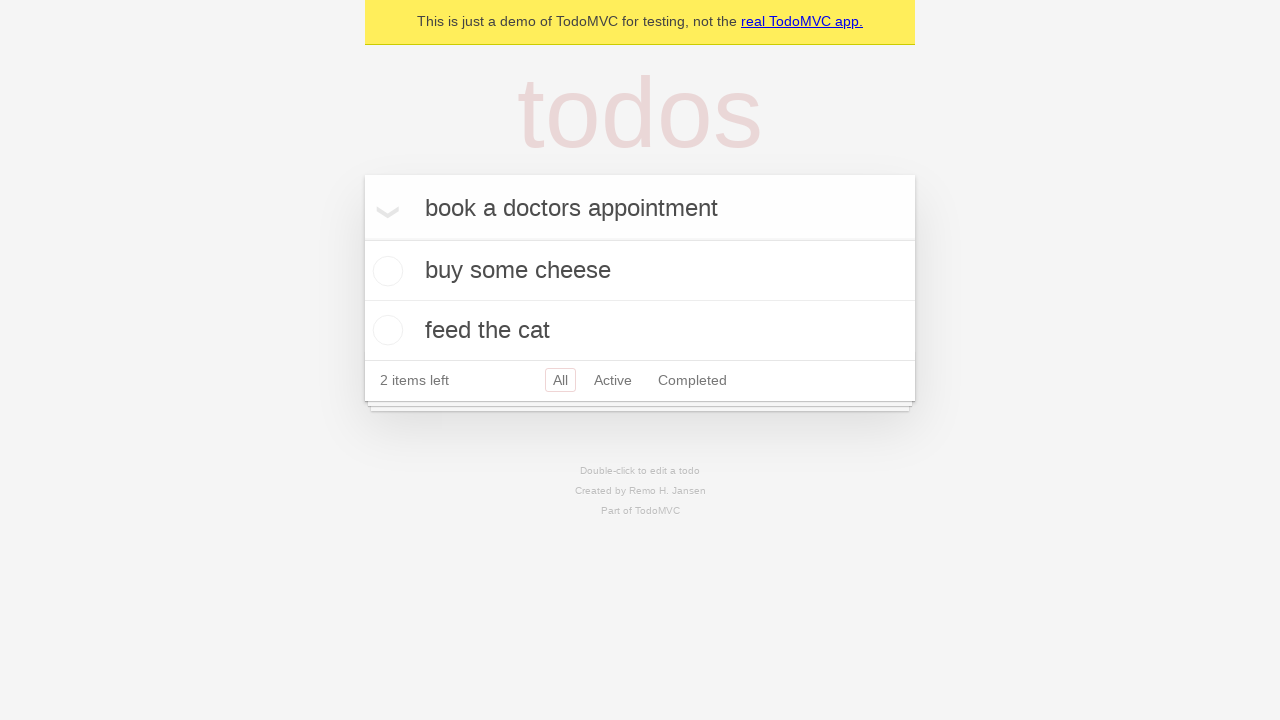

Pressed Enter to add third todo on internal:attr=[placeholder="What needs to be done?"i]
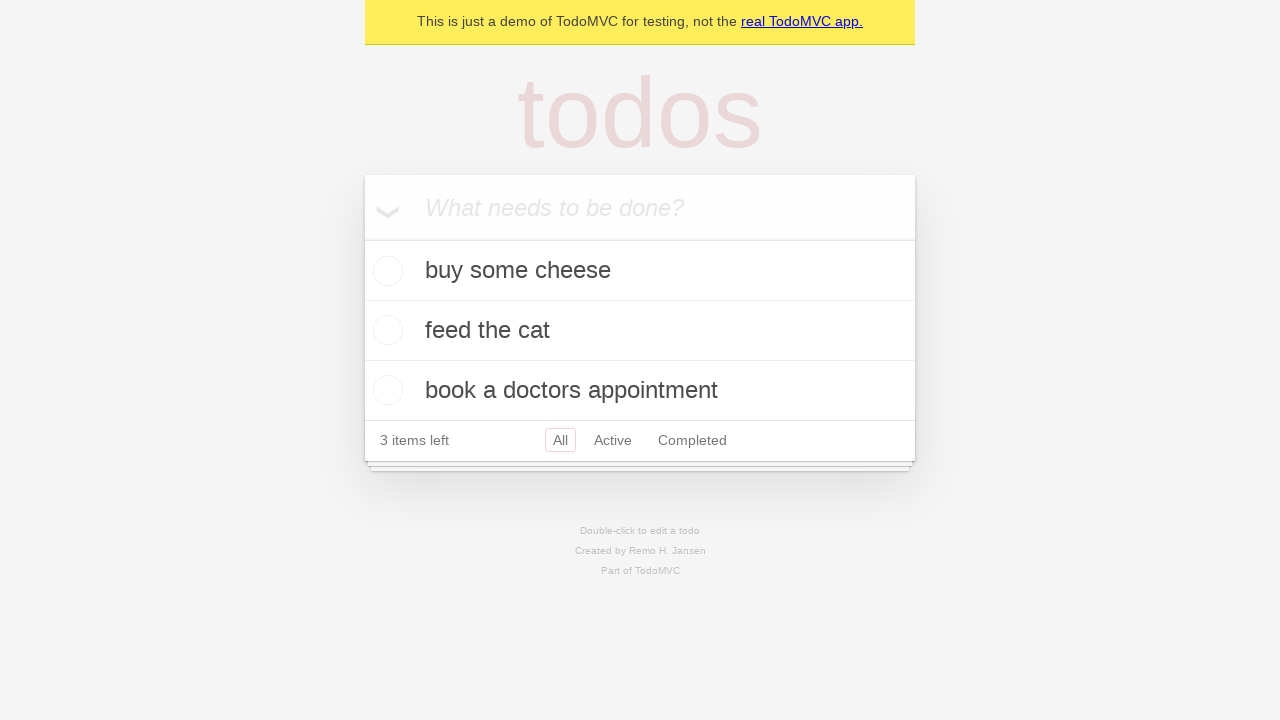

Double-clicked second todo item to enter edit mode at (640, 331) on internal:testid=[data-testid="todo-item"s] >> nth=1
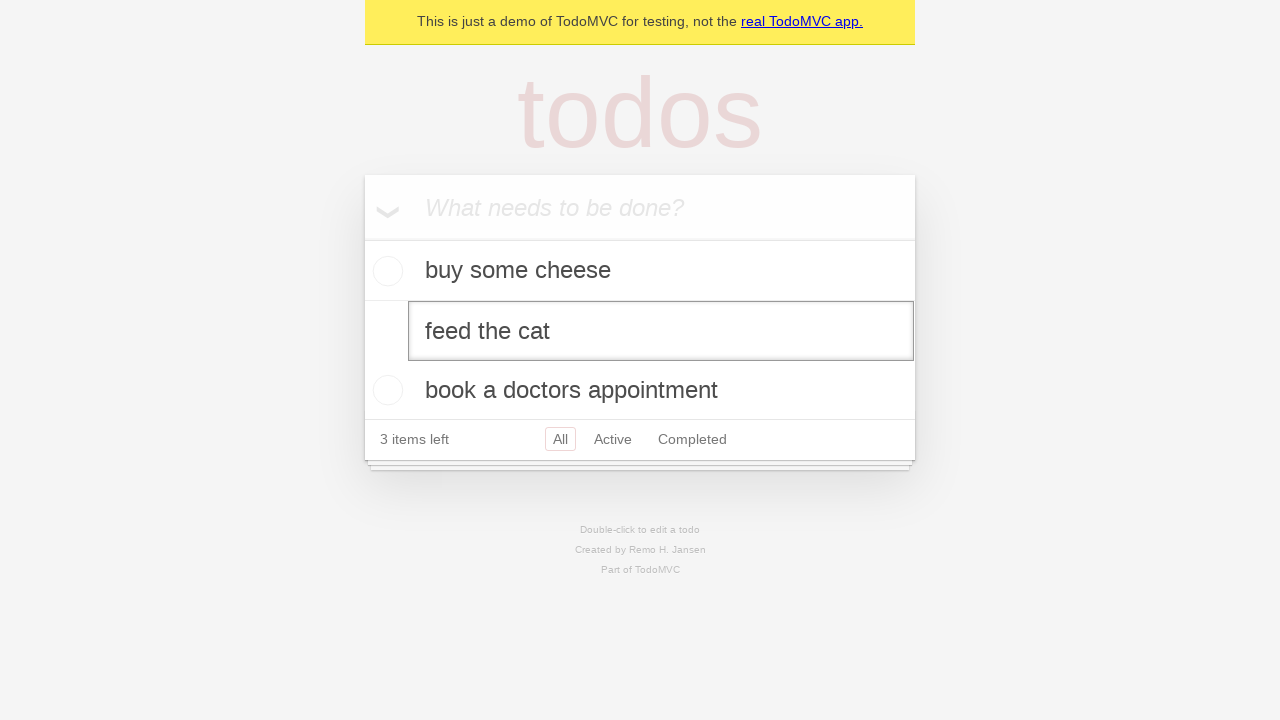

Filled edit textbox with 'buy some sausages' on internal:testid=[data-testid="todo-item"s] >> nth=1 >> internal:role=textbox[nam
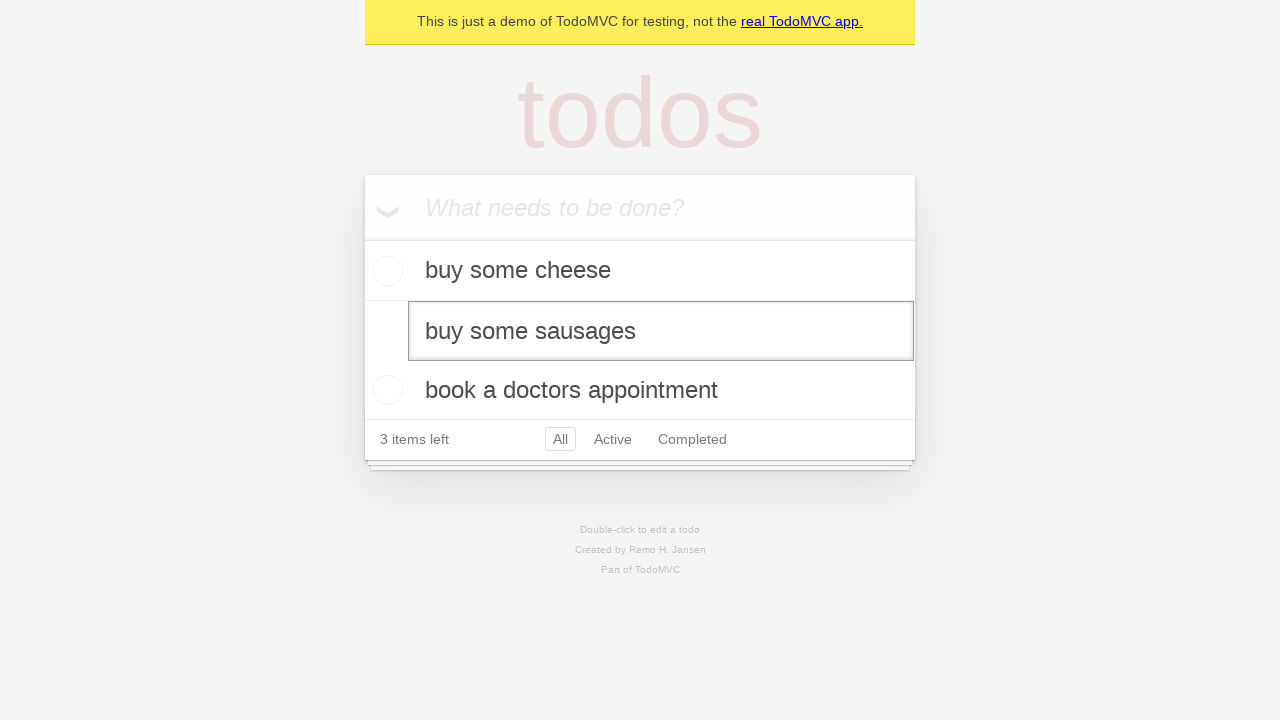

Pressed Escape key to cancel edits on internal:testid=[data-testid="todo-item"s] >> nth=1 >> internal:role=textbox[nam
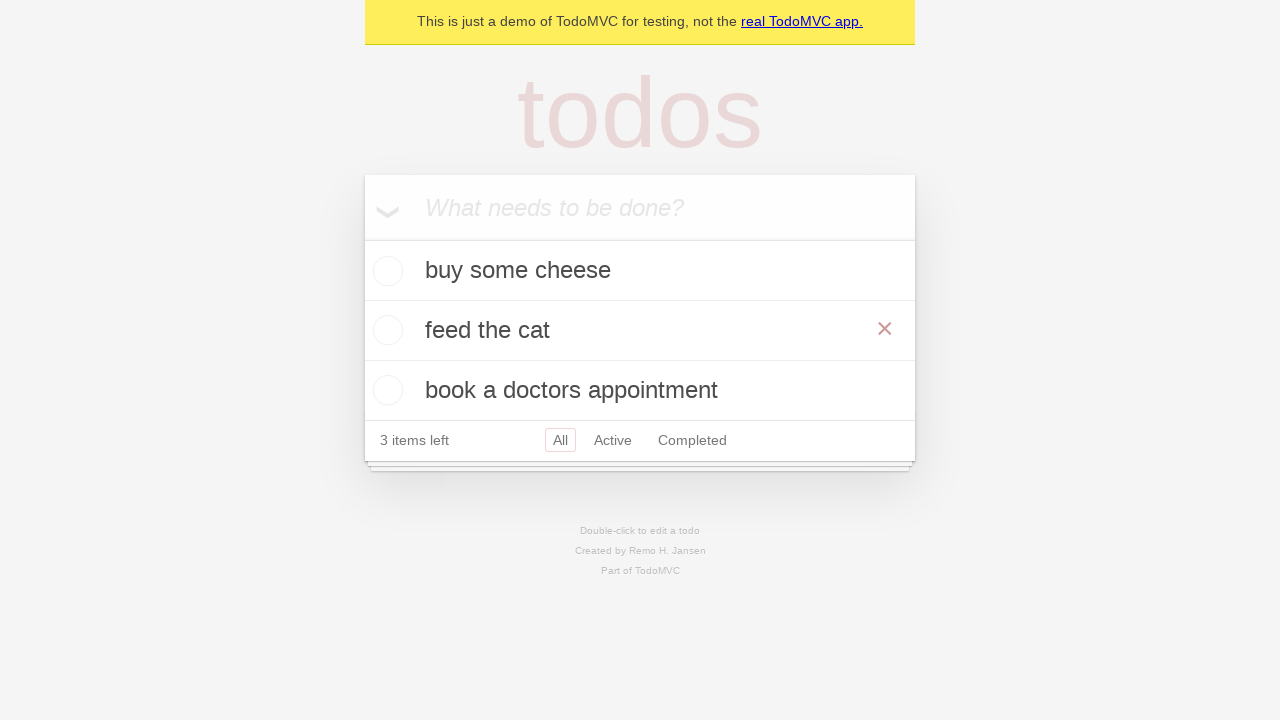

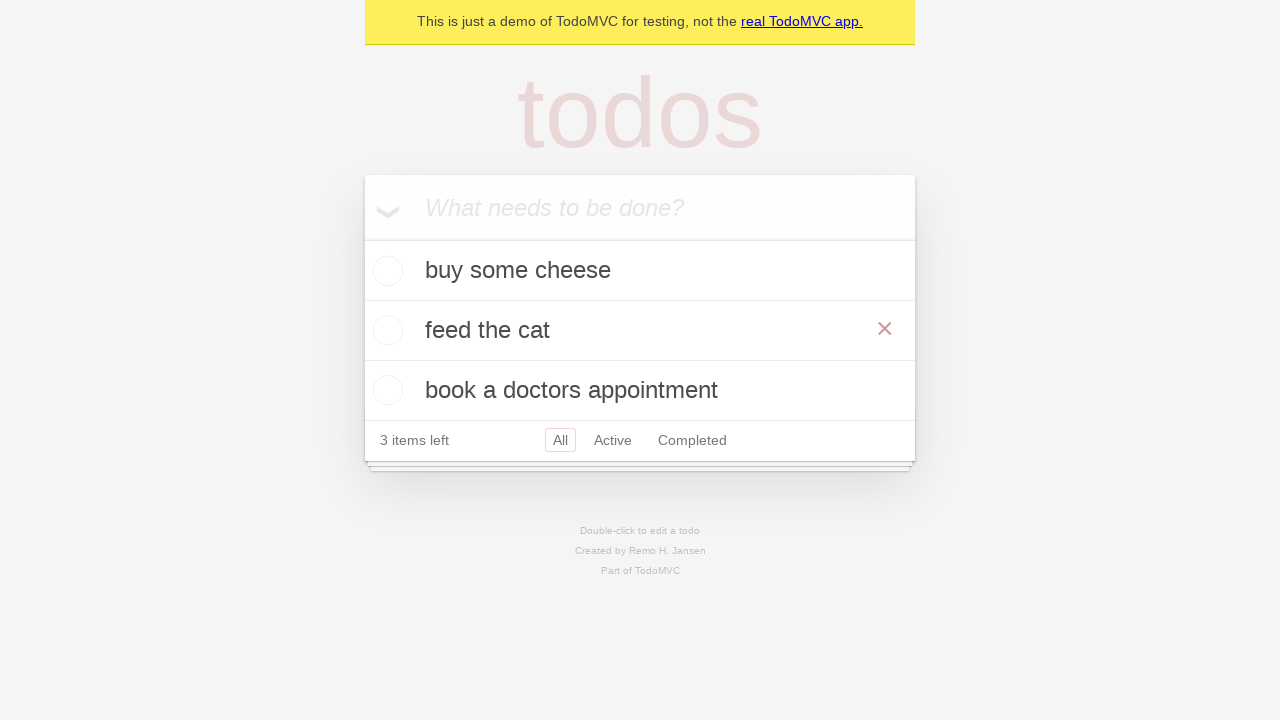